Tests mouse hover interactions and dropdown selection on an automation practice page

Starting URL: https://rahulshettyacademy.com/AutomationPractice/

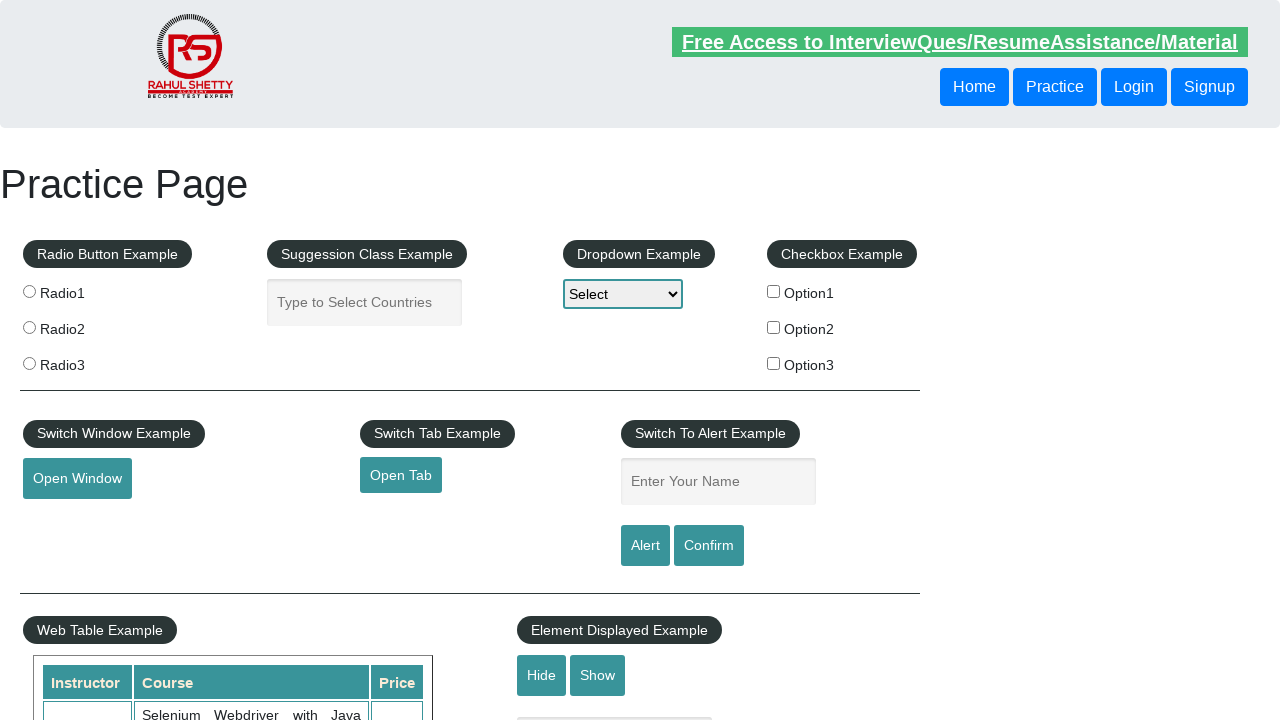

Verified mousehover element is displayed
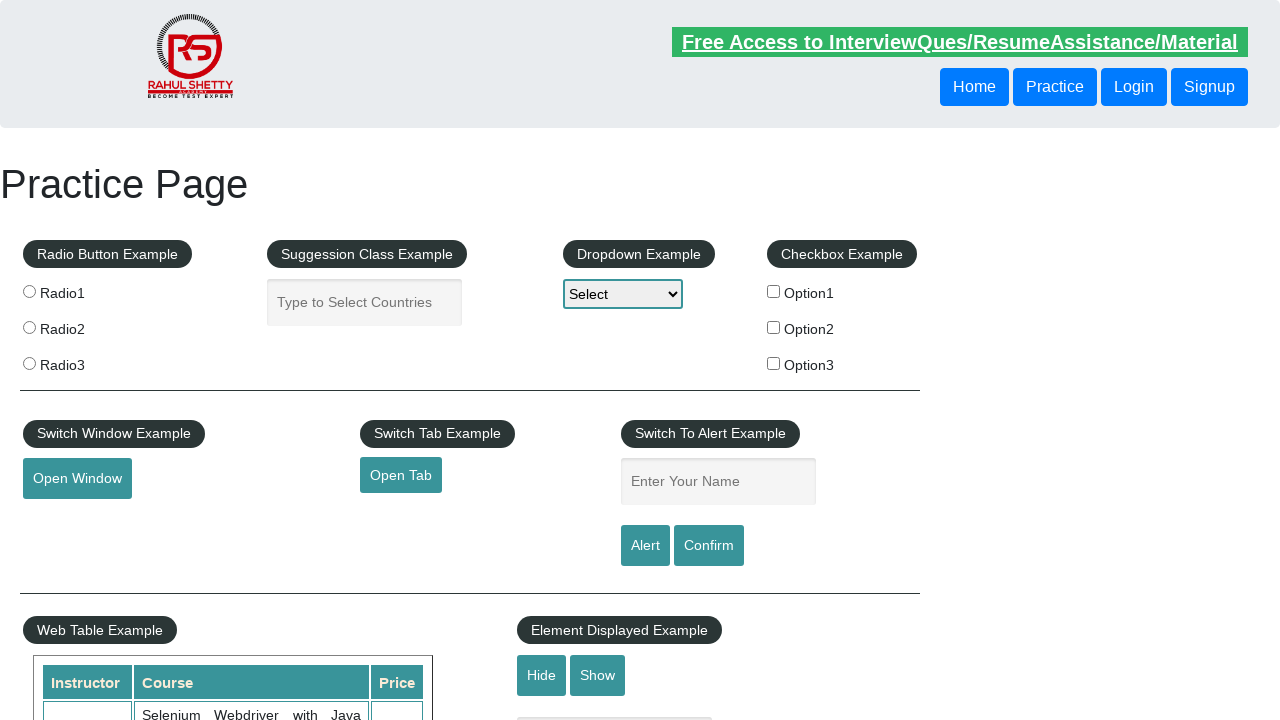

Hovered over mousehover element to reveal submenu at (83, 361) on #mousehover
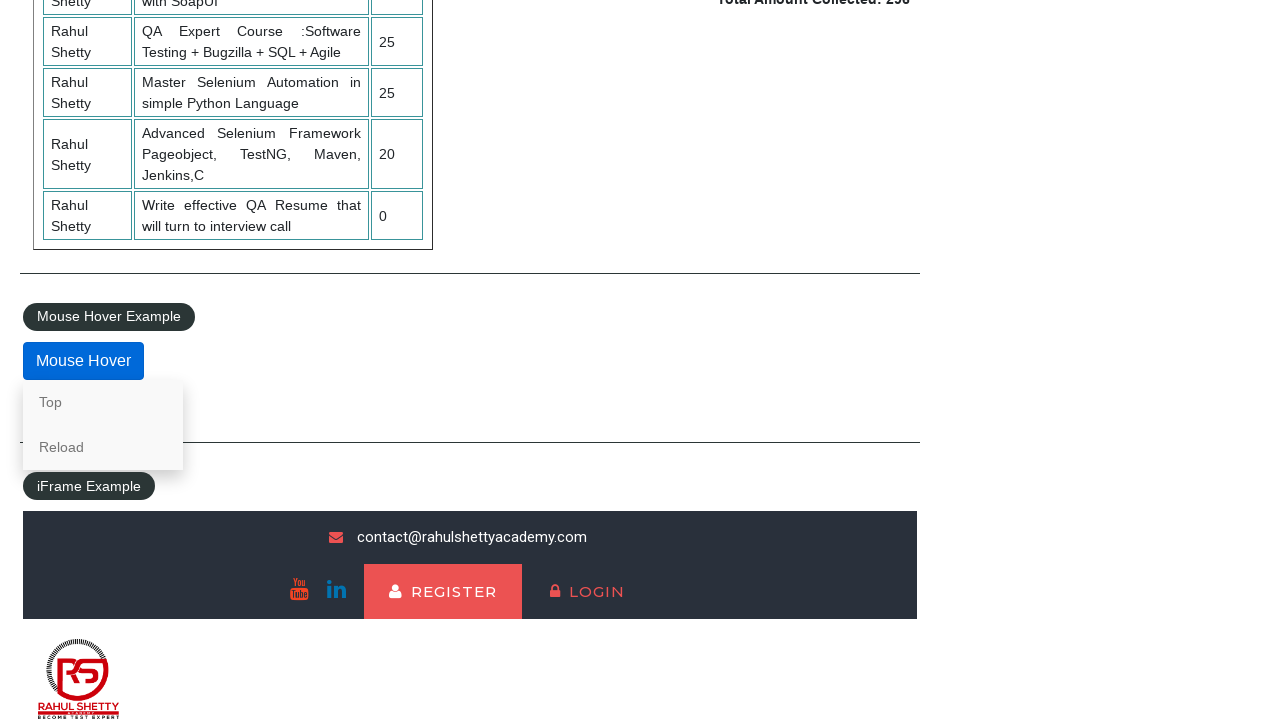

Clicked on Reload link from dropdown menu at (103, 447) on text=Reload
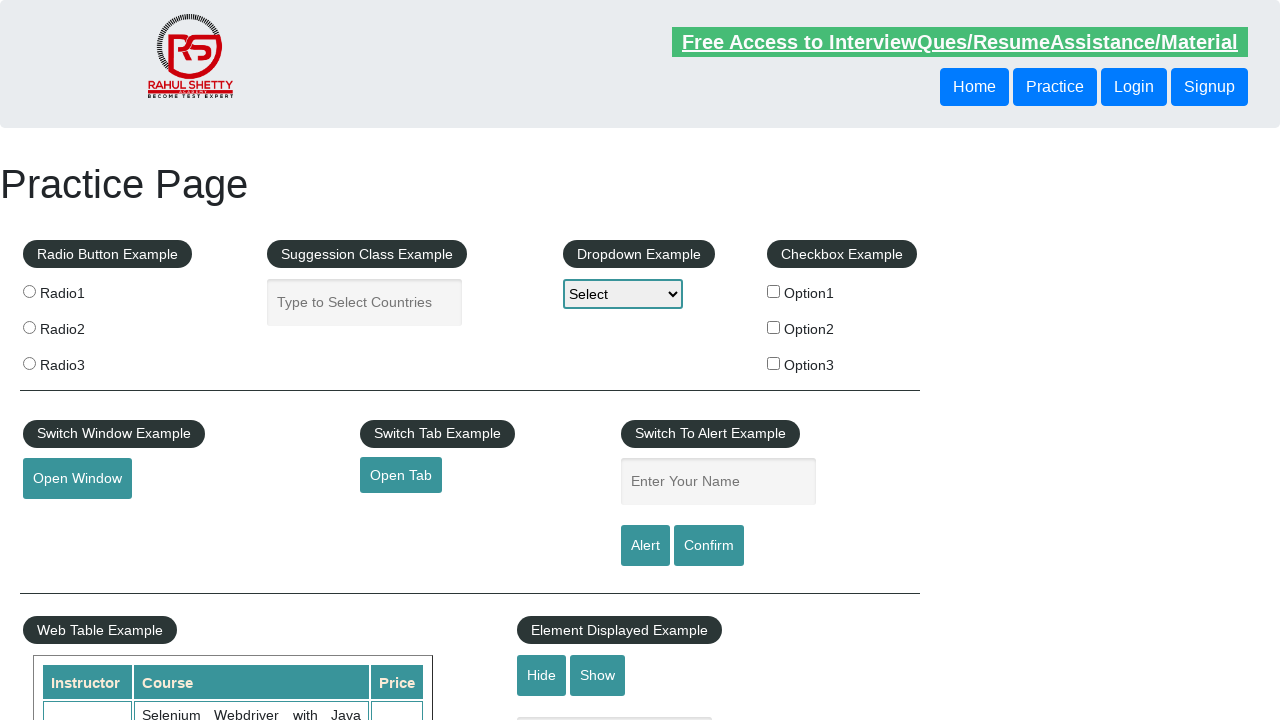

Selected option at index 2 from dropdown-class-example on #dropdown-class-example
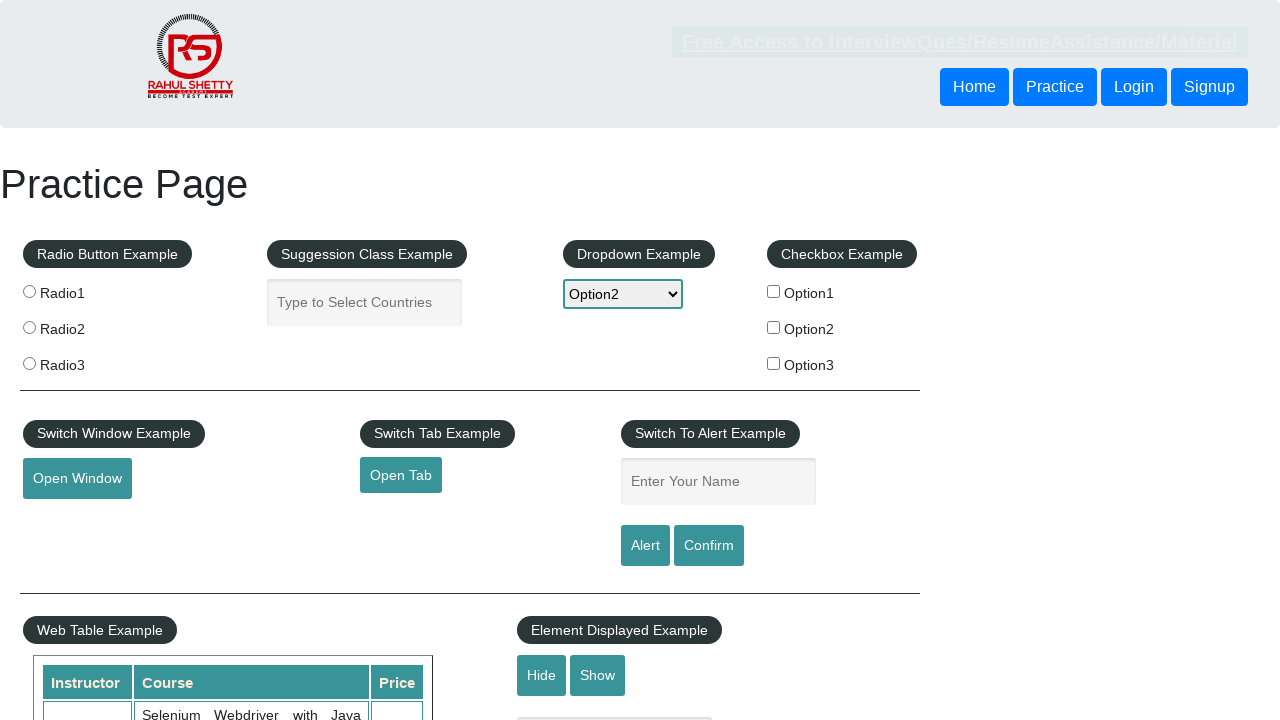

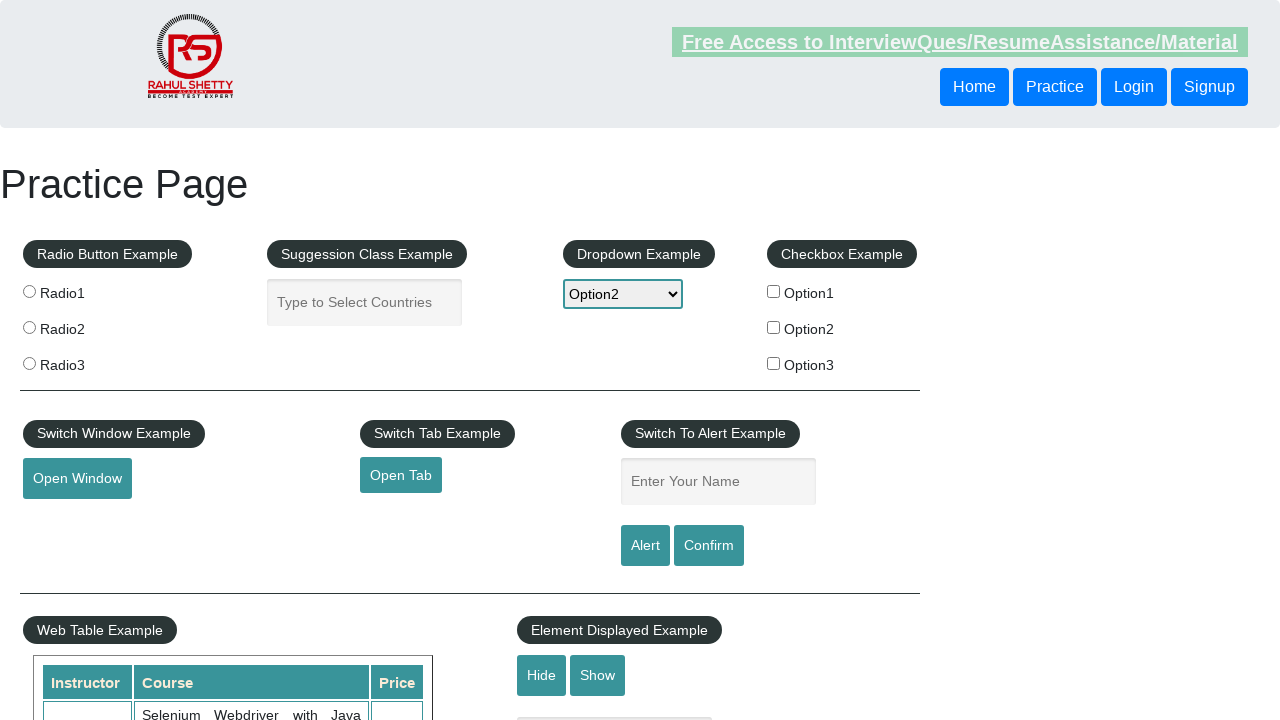